Tests progress bar functionality by starting the progress, waiting for completion, resetting it, and verifying the start button reappears

Starting URL: https://demoqa.com/progress-bar

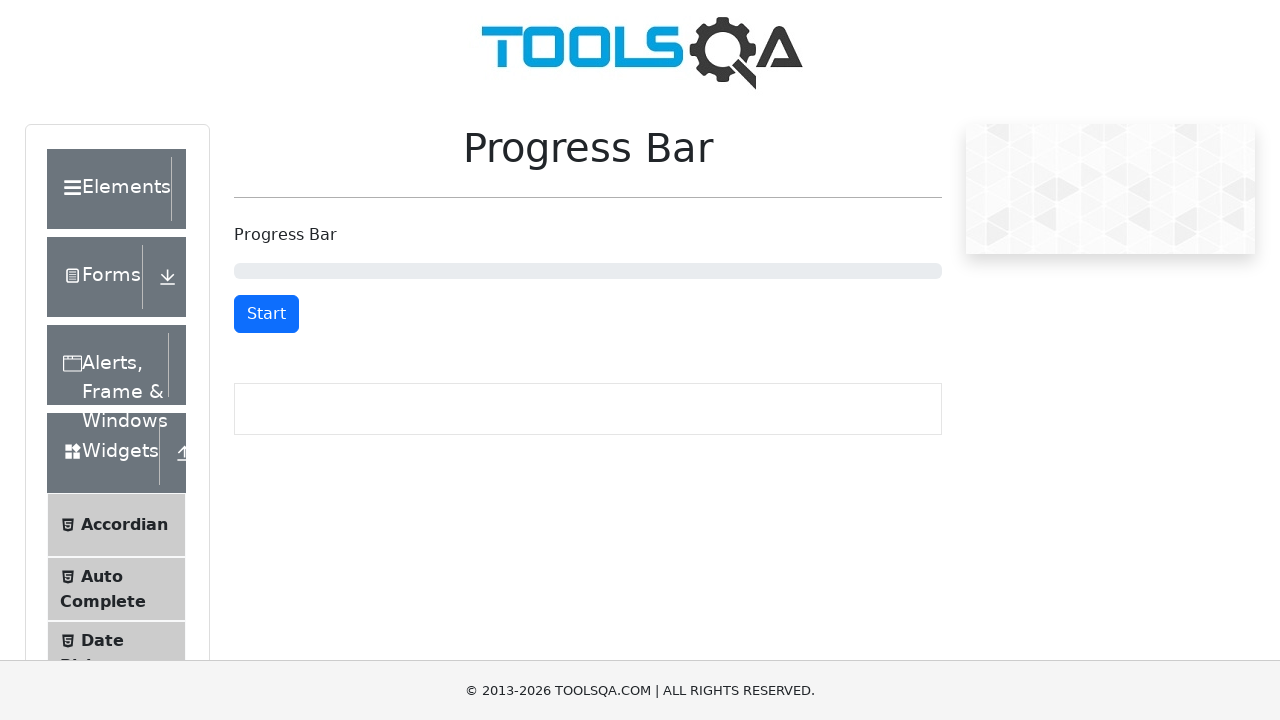

Clicked start button to begin progress bar at (266, 314) on button#startStopButton
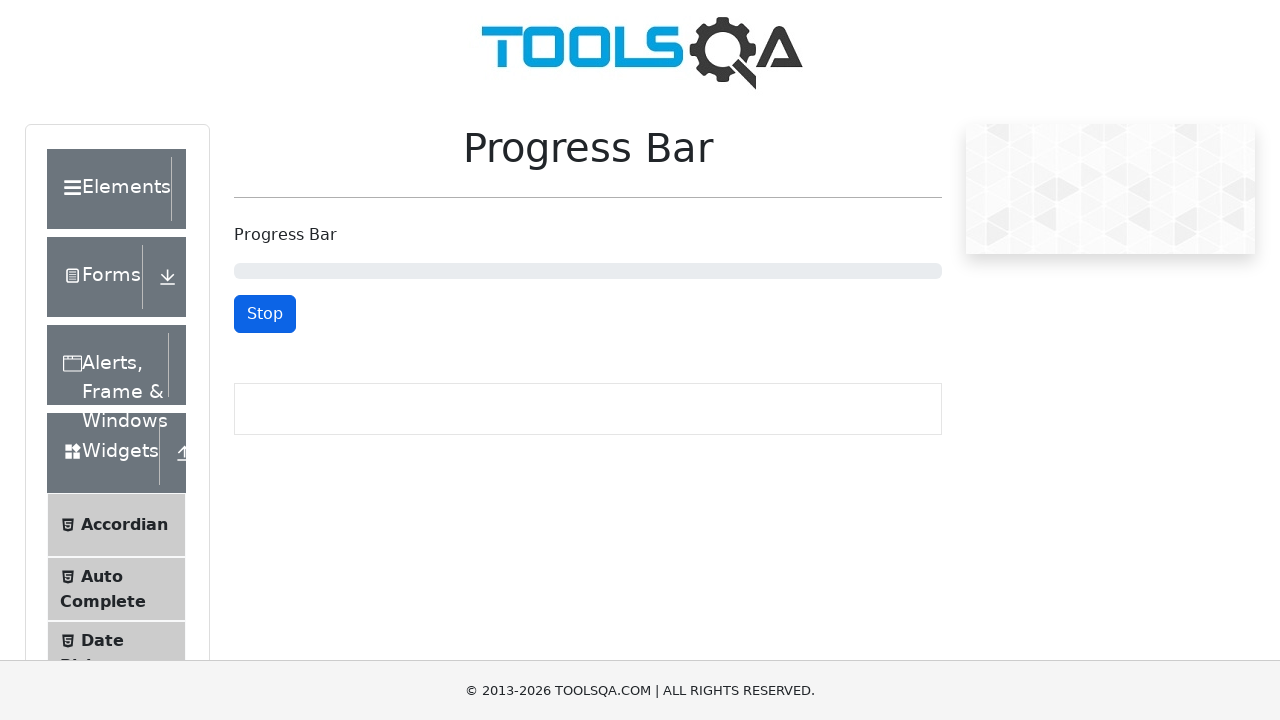

Progress bar completed and reset button appeared
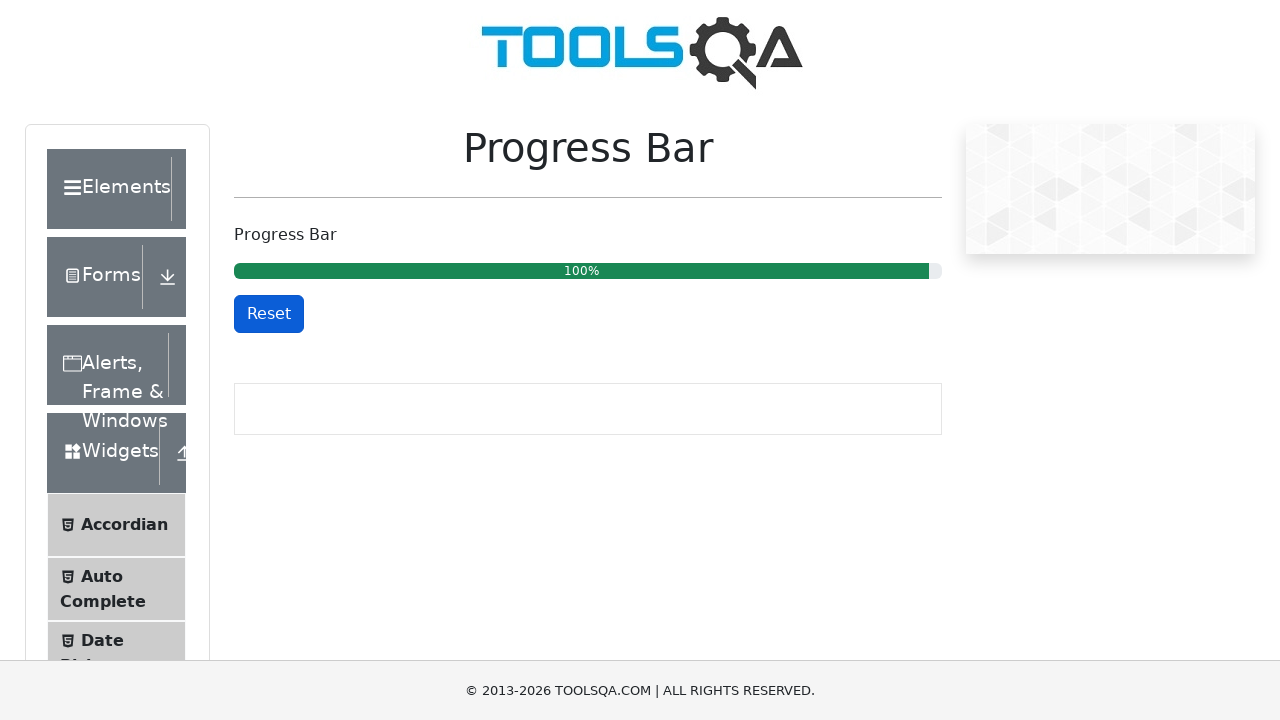

Clicked reset button to reset progress bar at (269, 314) on button#resetButton
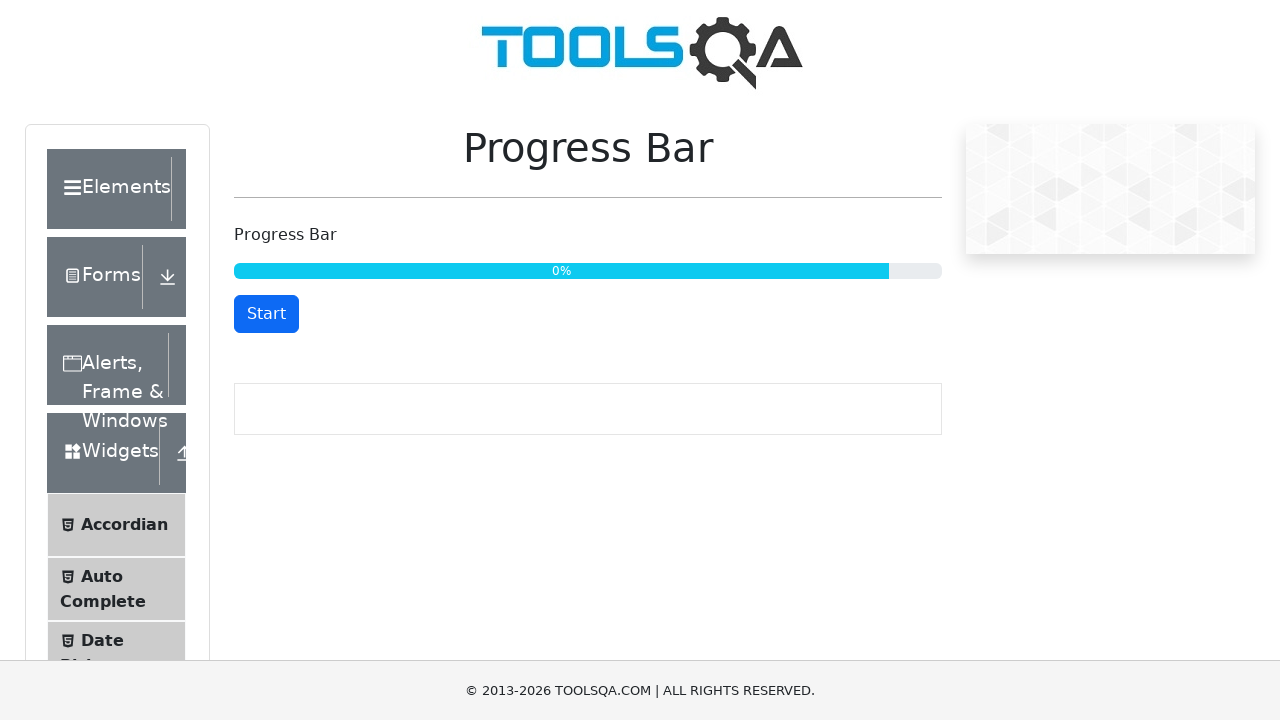

Start button reappeared after reset
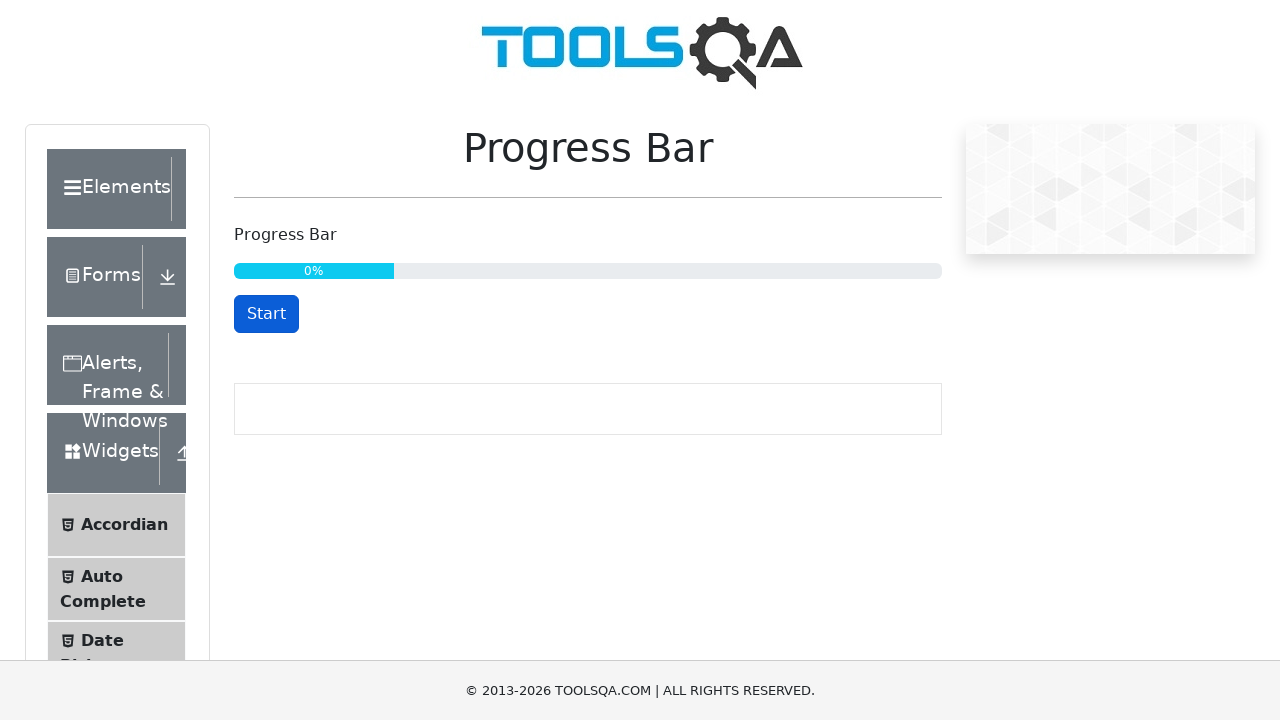

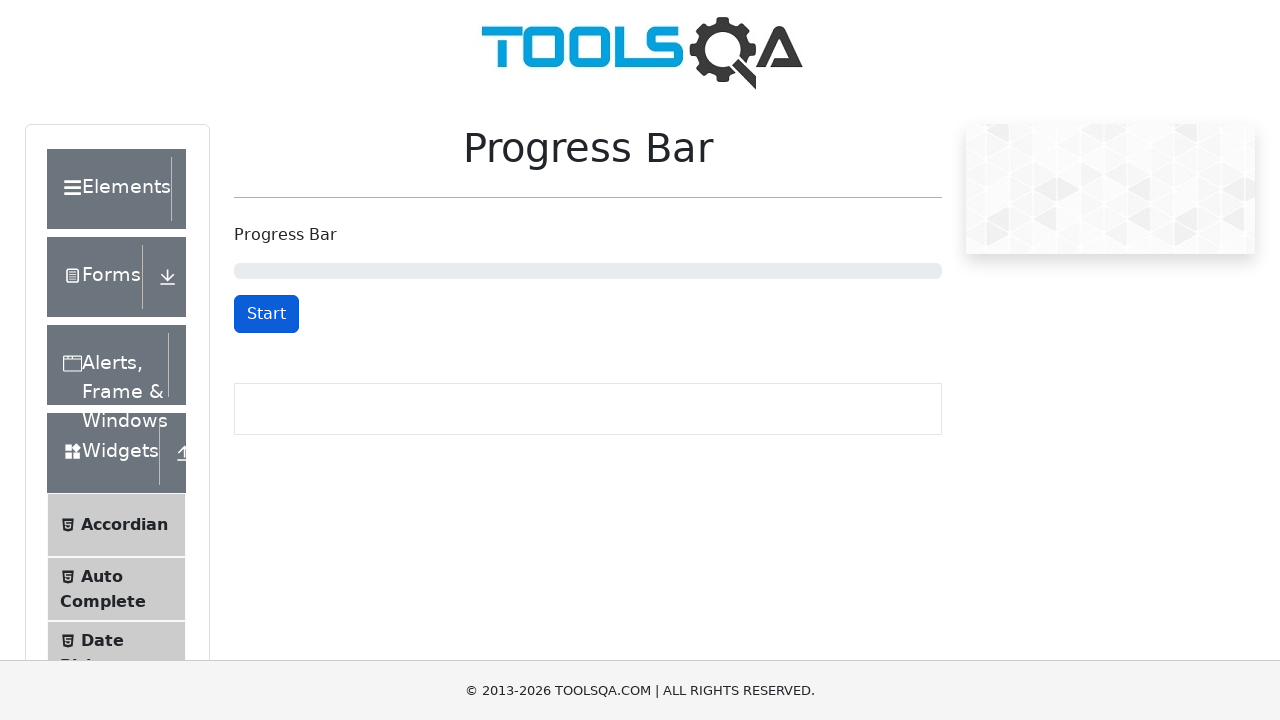